Tests that the heal-michigan-9 report page loads with expected UI elements

Starting URL: https://tttc-turbo.web.app/report/heal-michigan-9

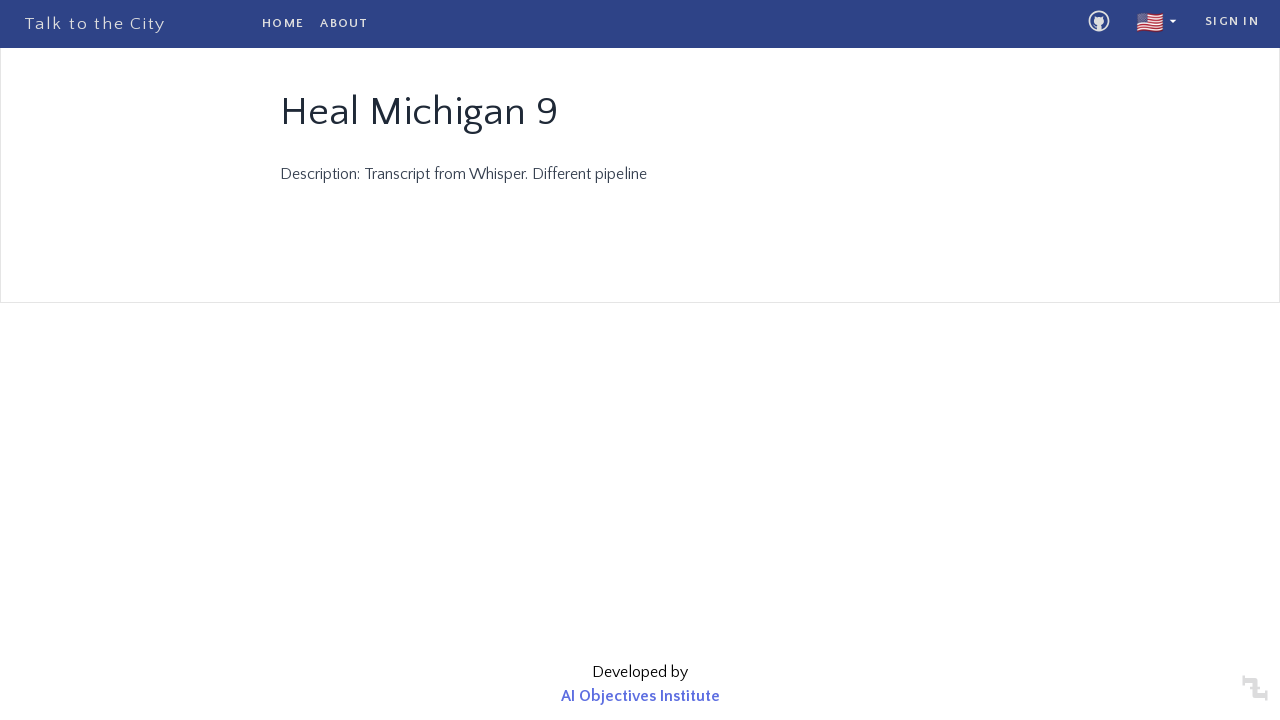

Waited for report to load with 'Show more' button
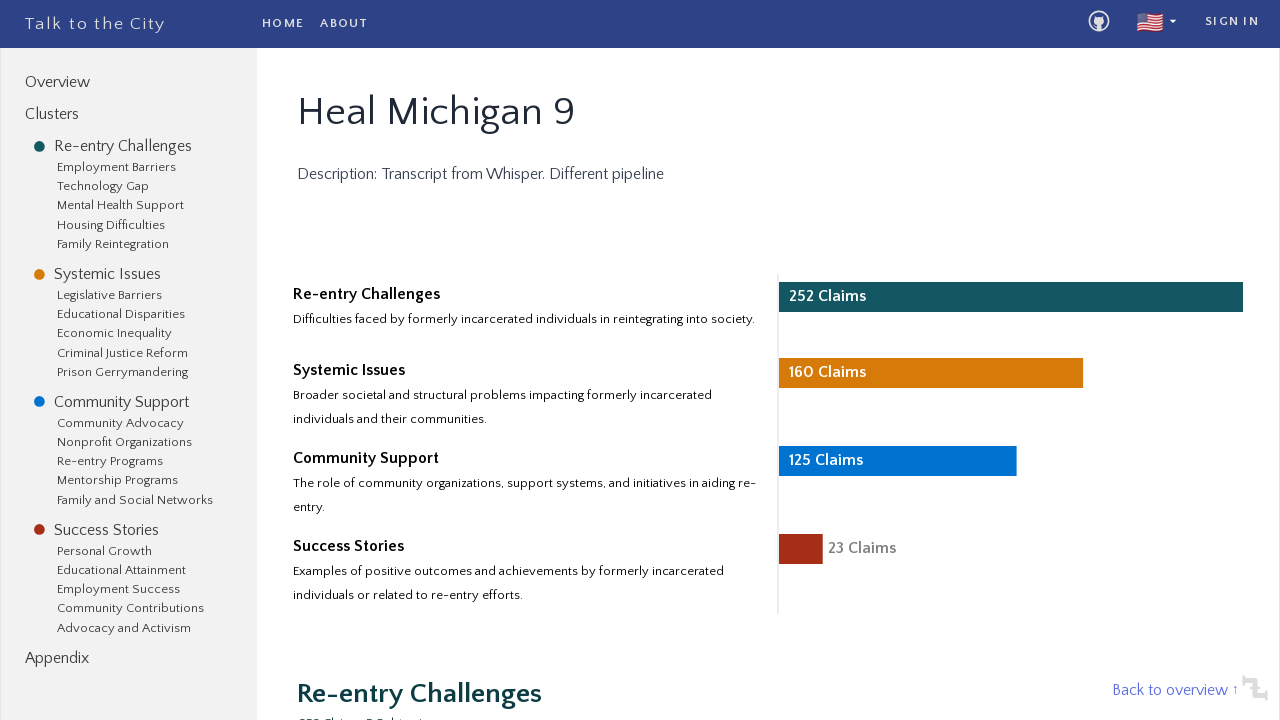

Verified 'Subtopics' element is present in page content
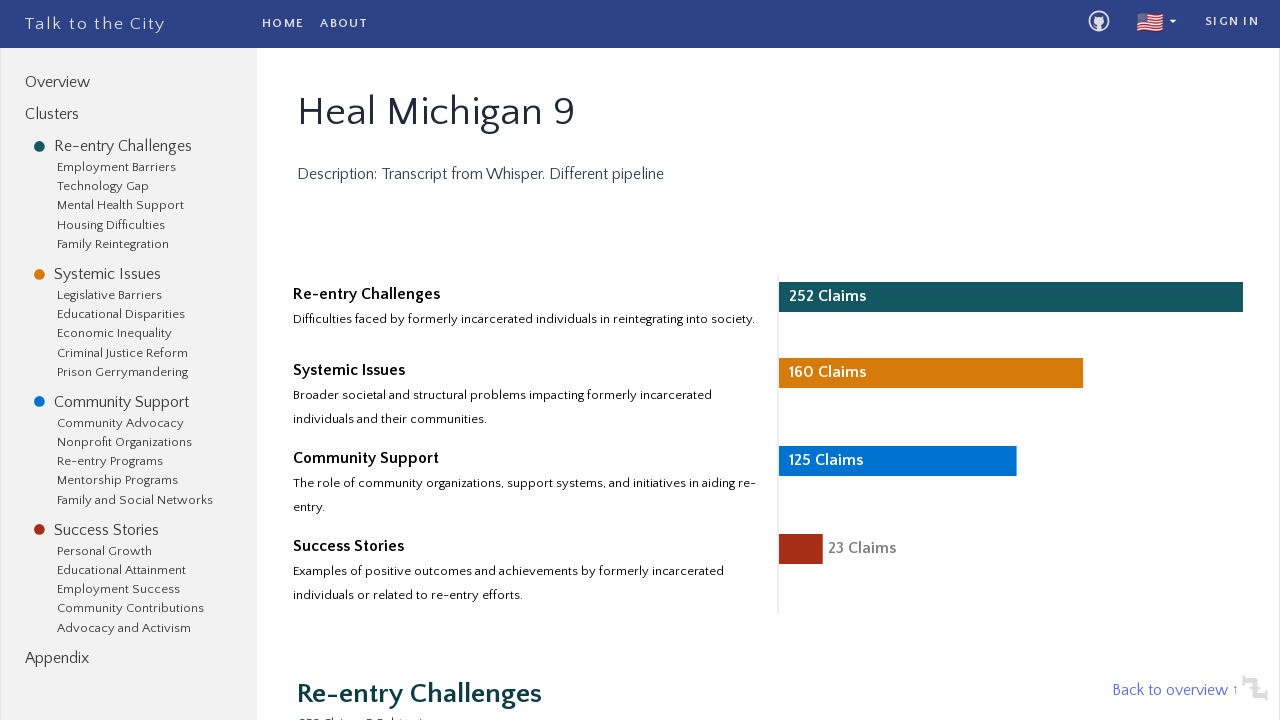

Verified 'Claims' element is present in page content
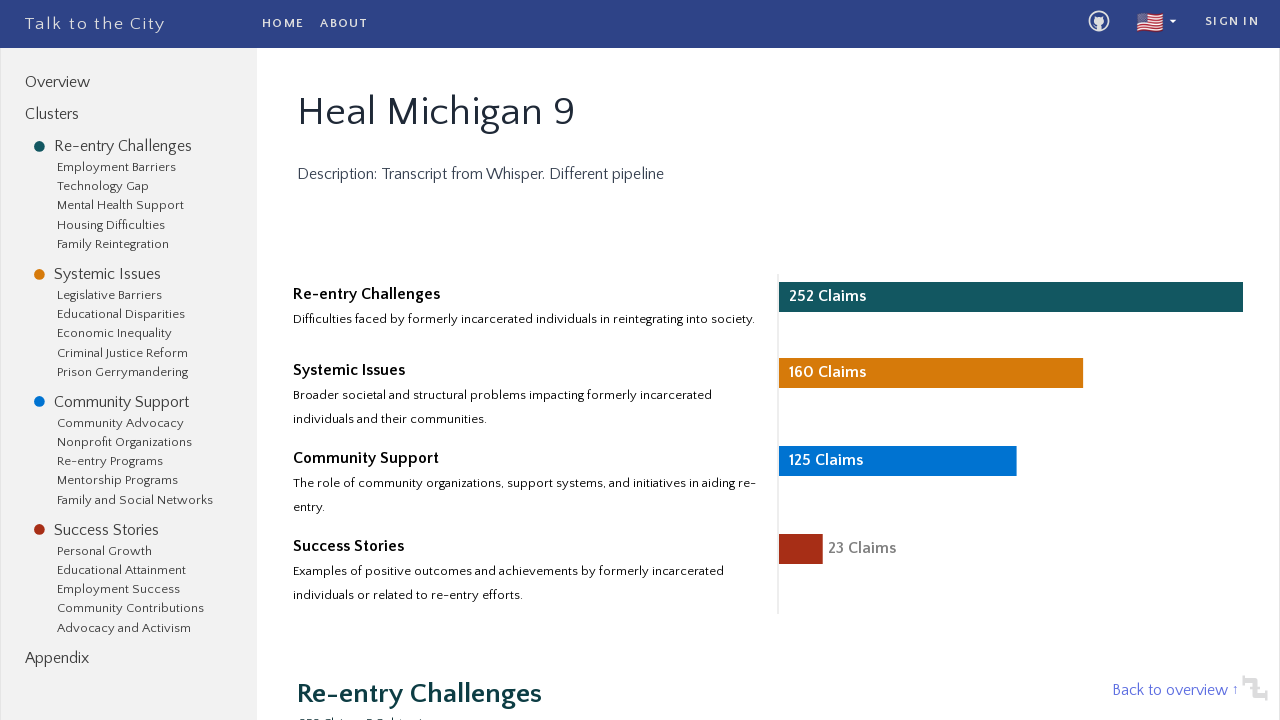

Verified 'AI Objectives Institute' element is present in page content
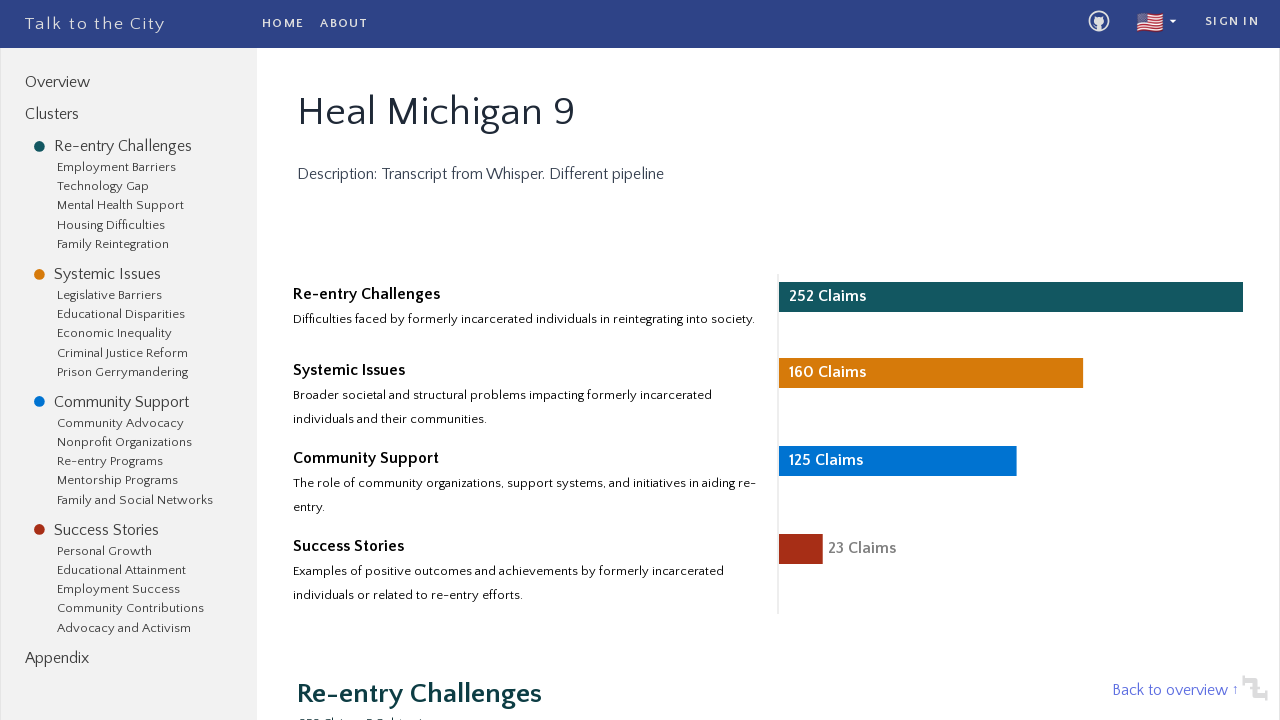

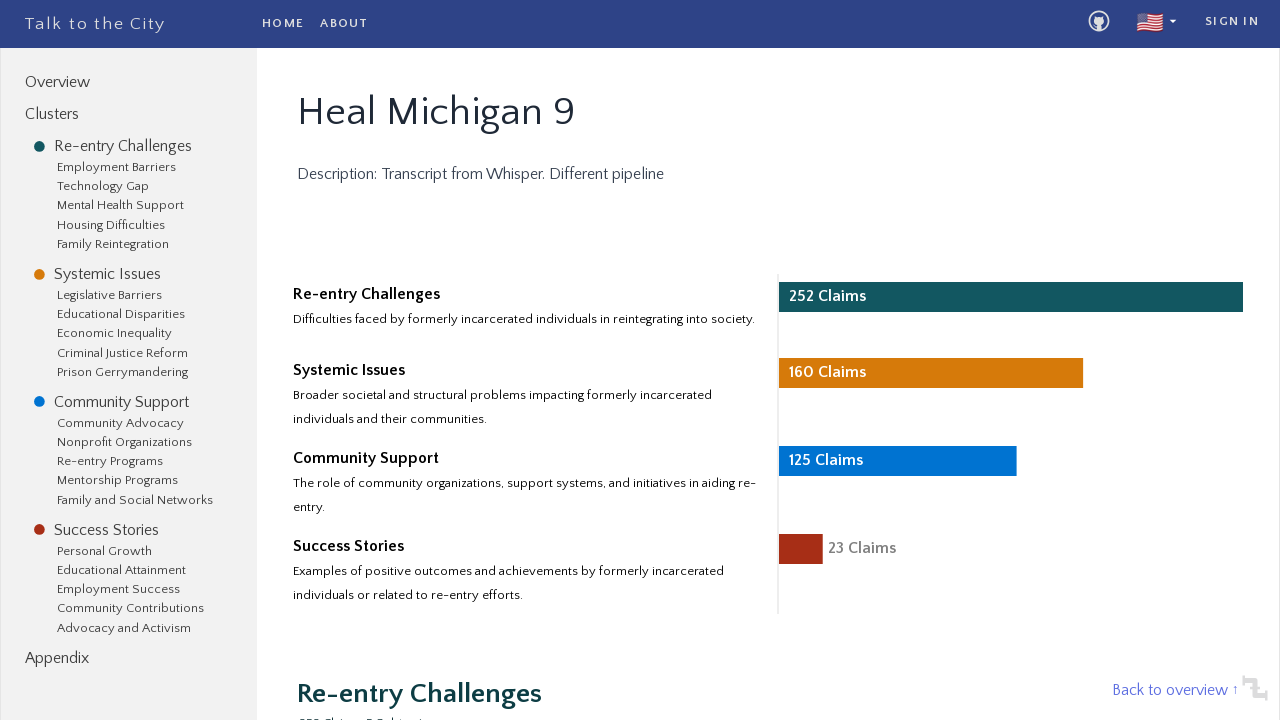